Tests dynamic dropdown menu navigation by clicking through nested menu items (Enabled, Downloads, and the last option)

Starting URL: https://the-internet.herokuapp.com/jqueryui/menu

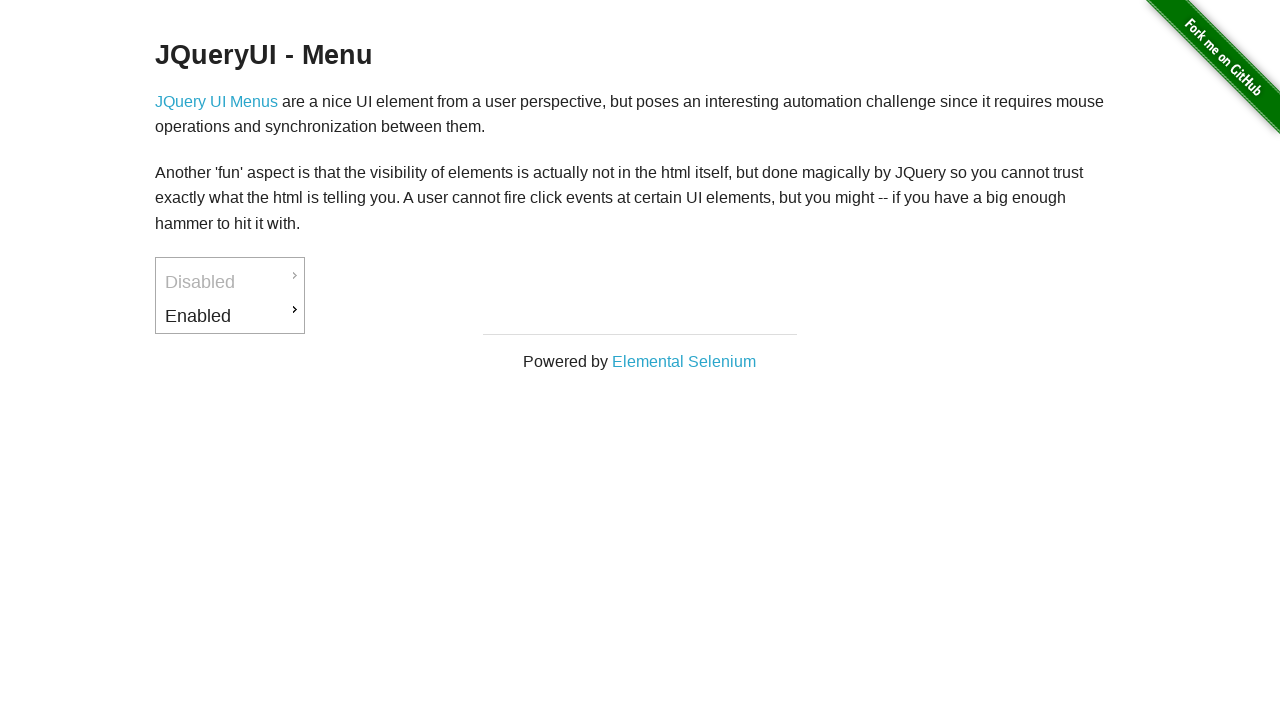

Clicked on 'Enabled' menu item in dynamic dropdown at (230, 316) on #ui-id-3
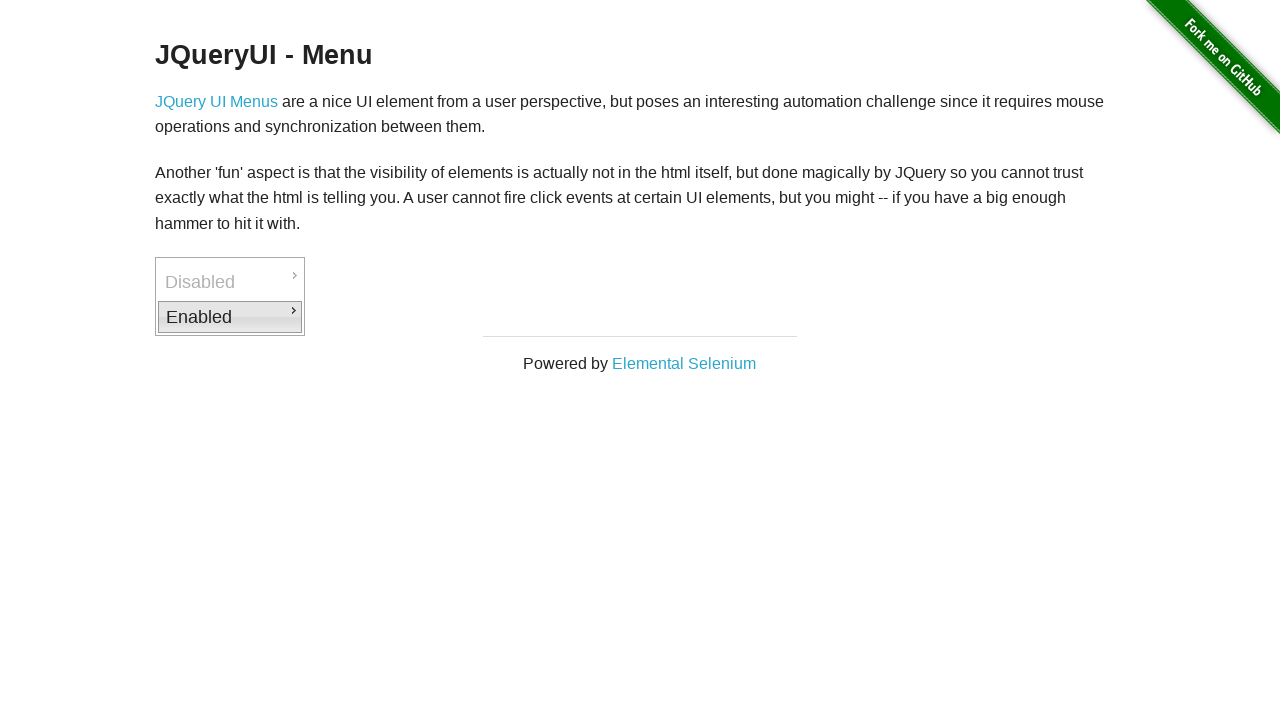

Clicked on 'Downloads' submenu item at (376, 319) on #ui-id-4
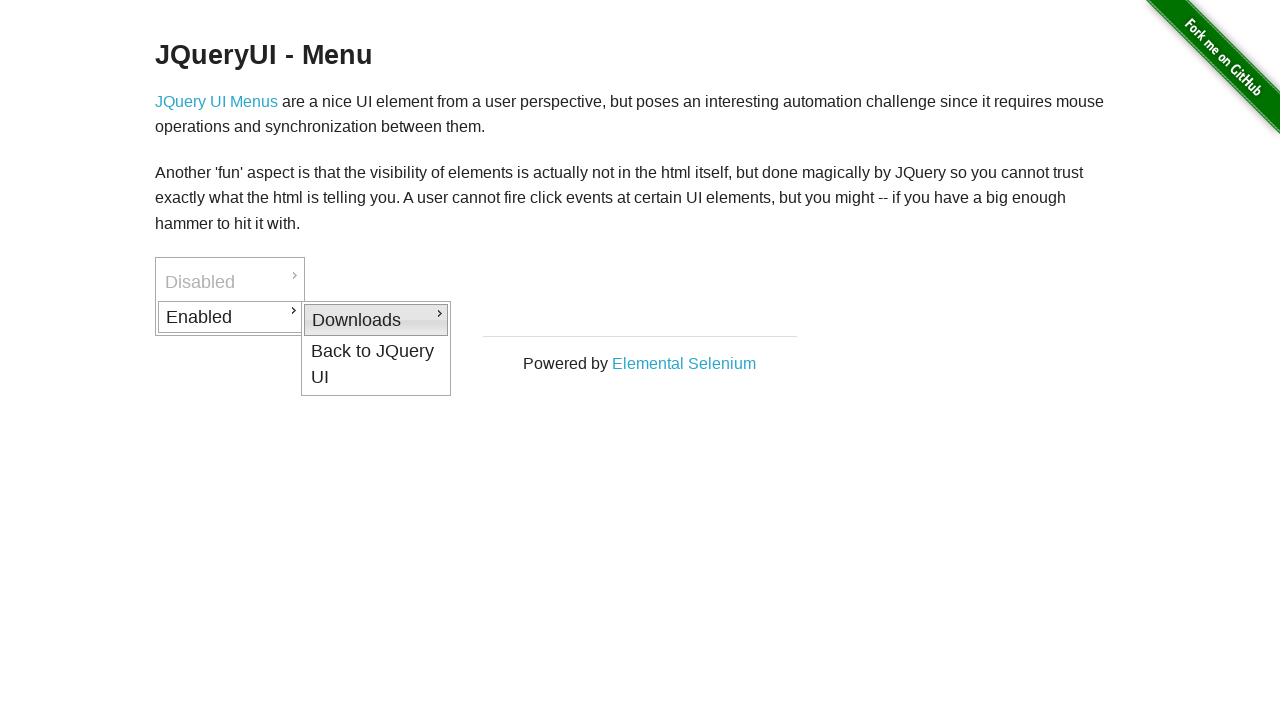

Clicked on the last menu option in dropdown navigation at (522, 322) on #ui-id-5
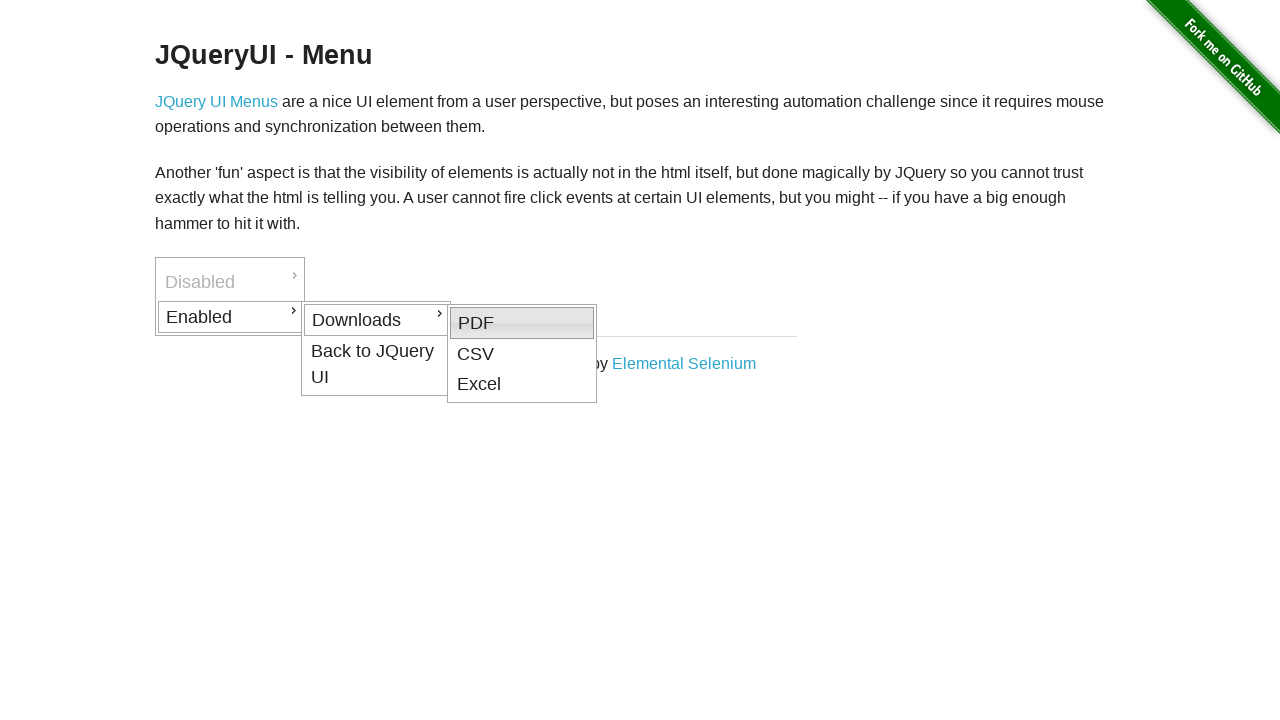

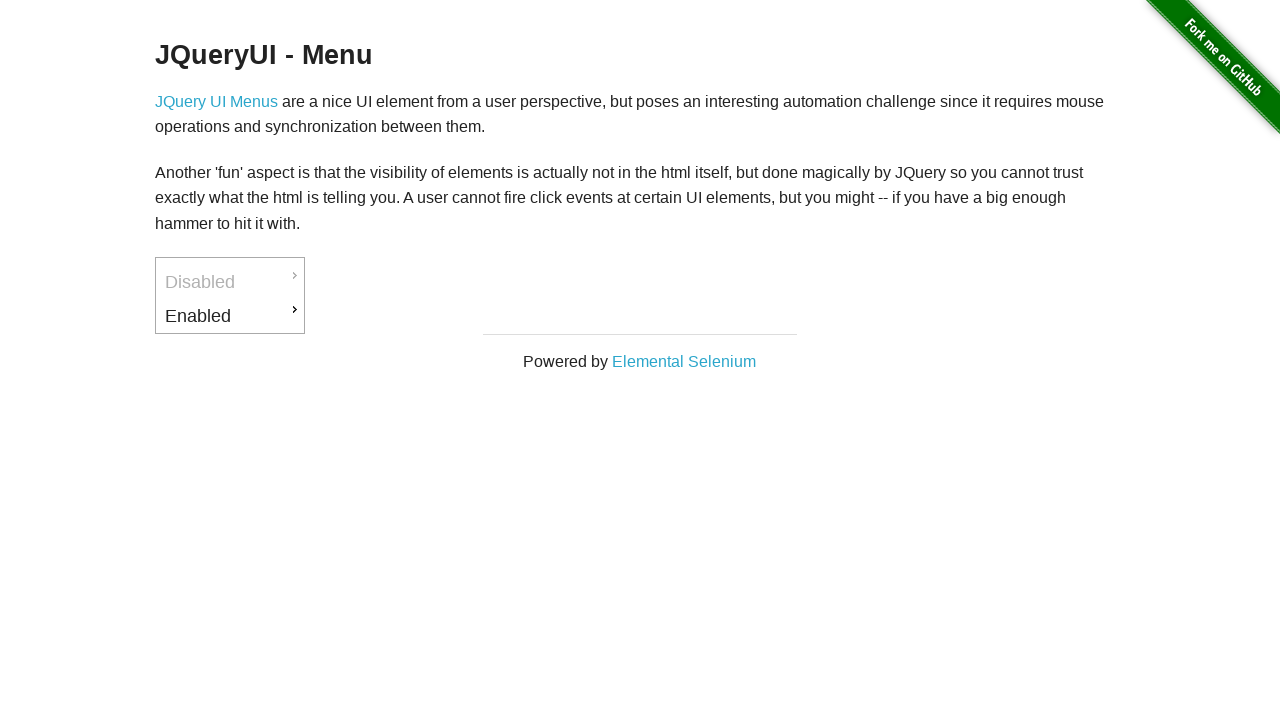